Tests the search functionality on OpenCart demo site by entering a search term and submitting with Enter key

Starting URL: http://opencart.abstracta.us/

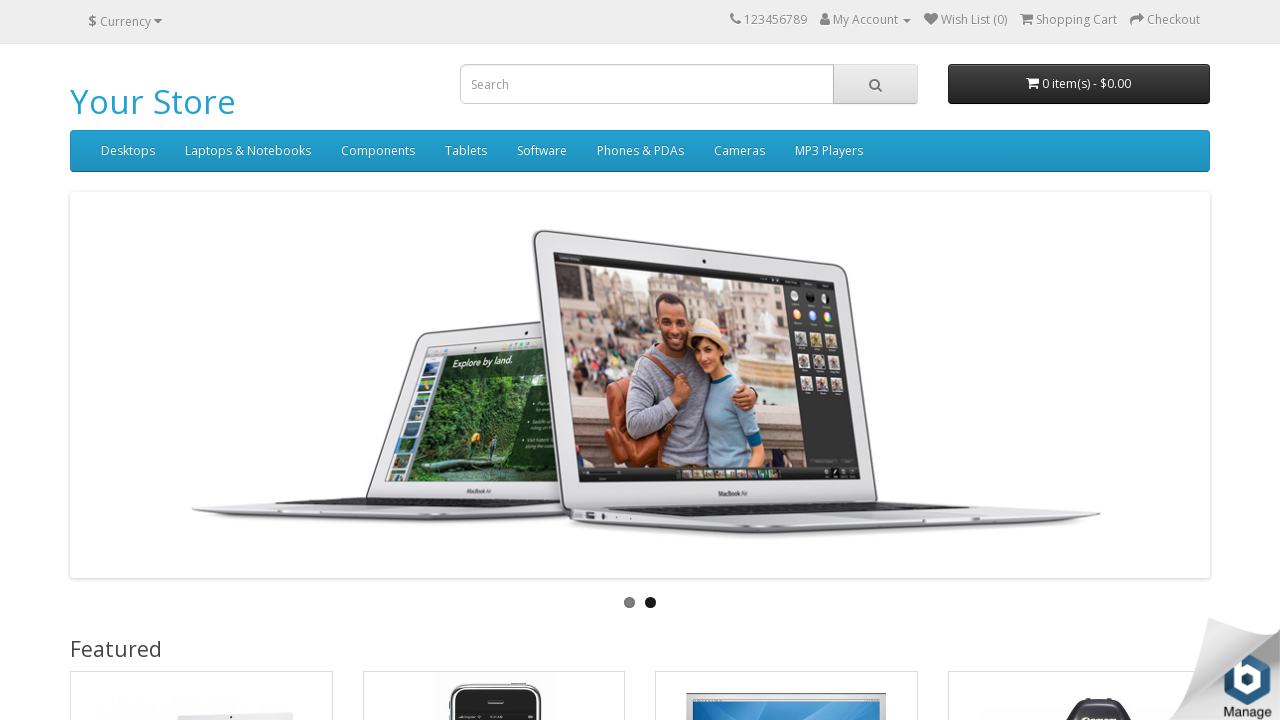

Navigated to OpenCart demo site
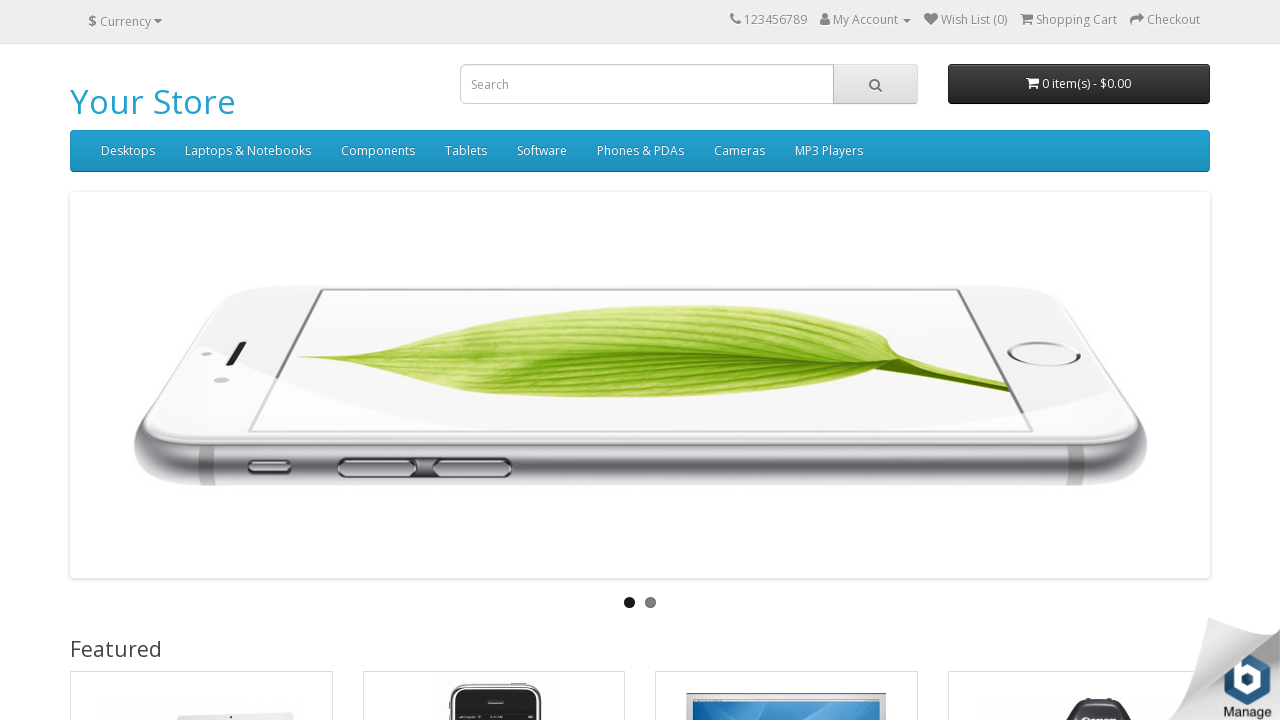

Filled search field with 'laptop' on #search input
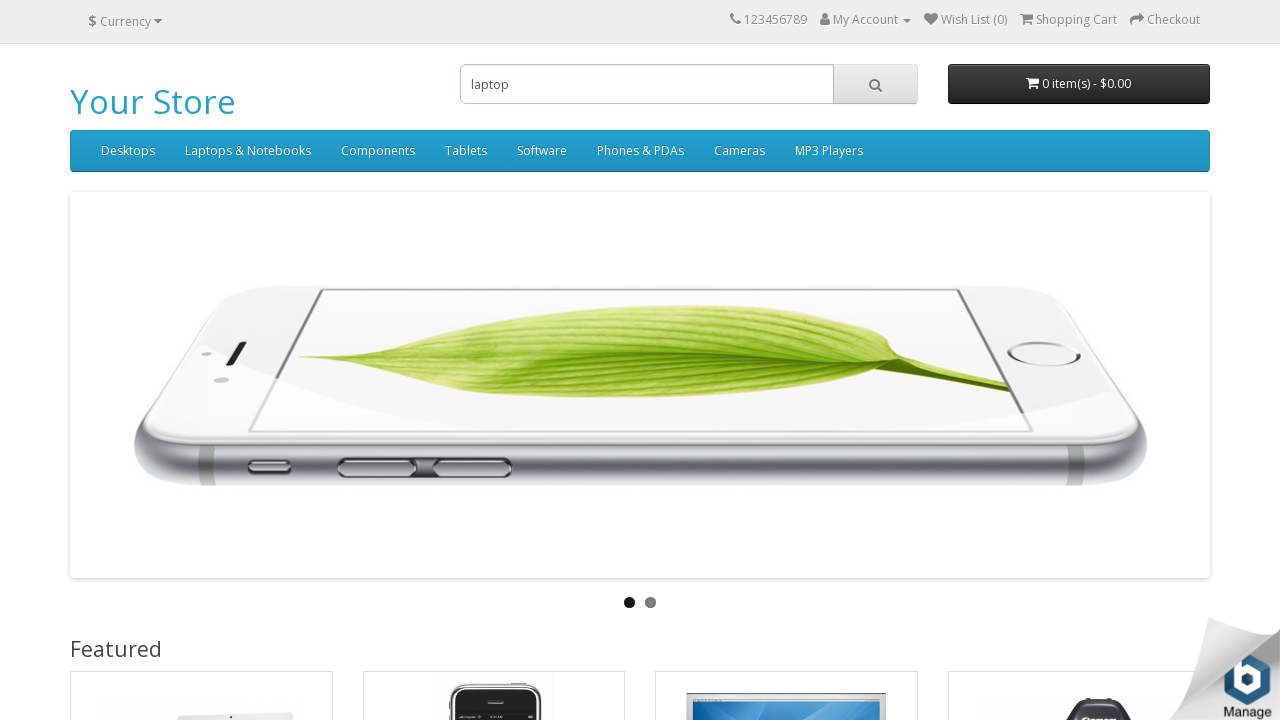

Submitted search by pressing Enter key on #search input
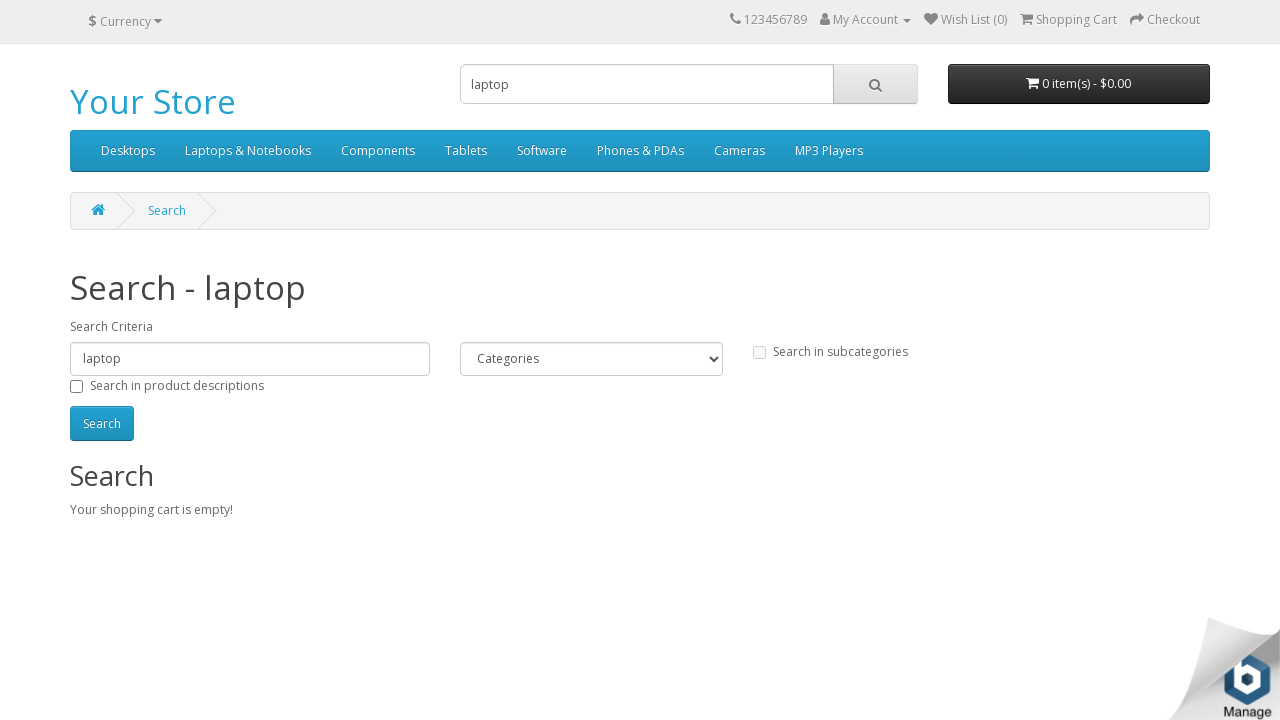

Search results page loaded
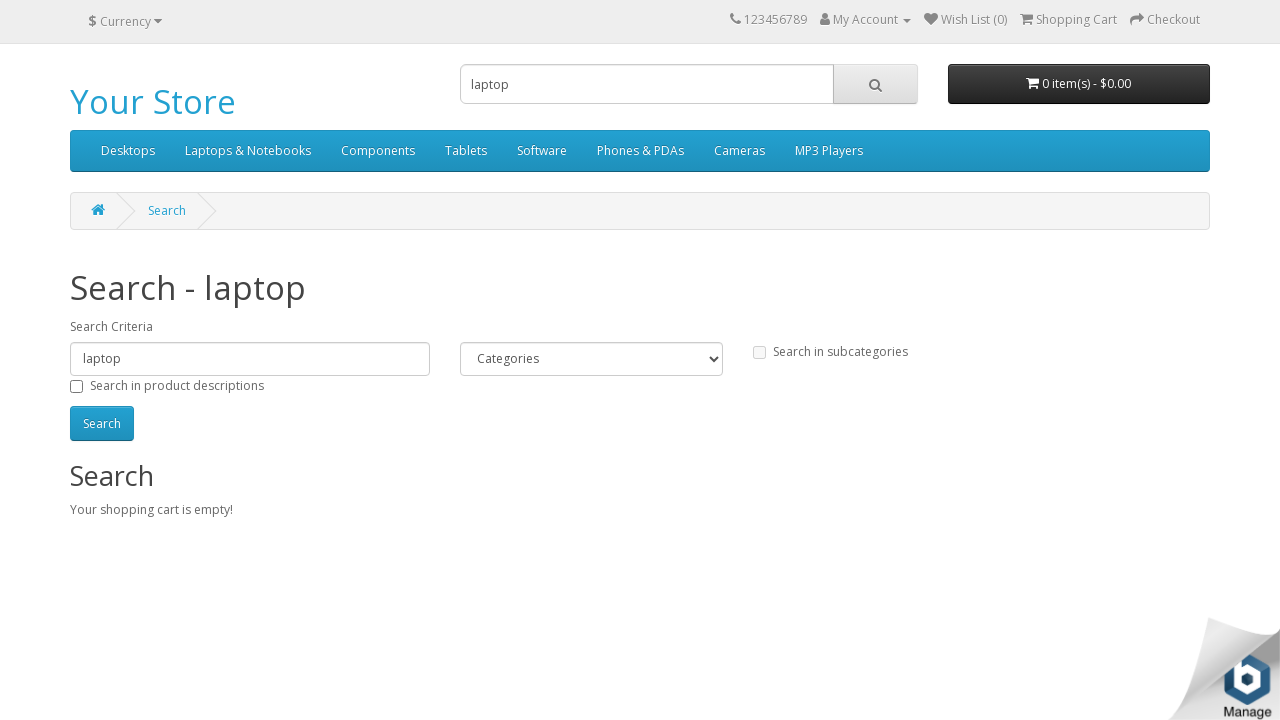

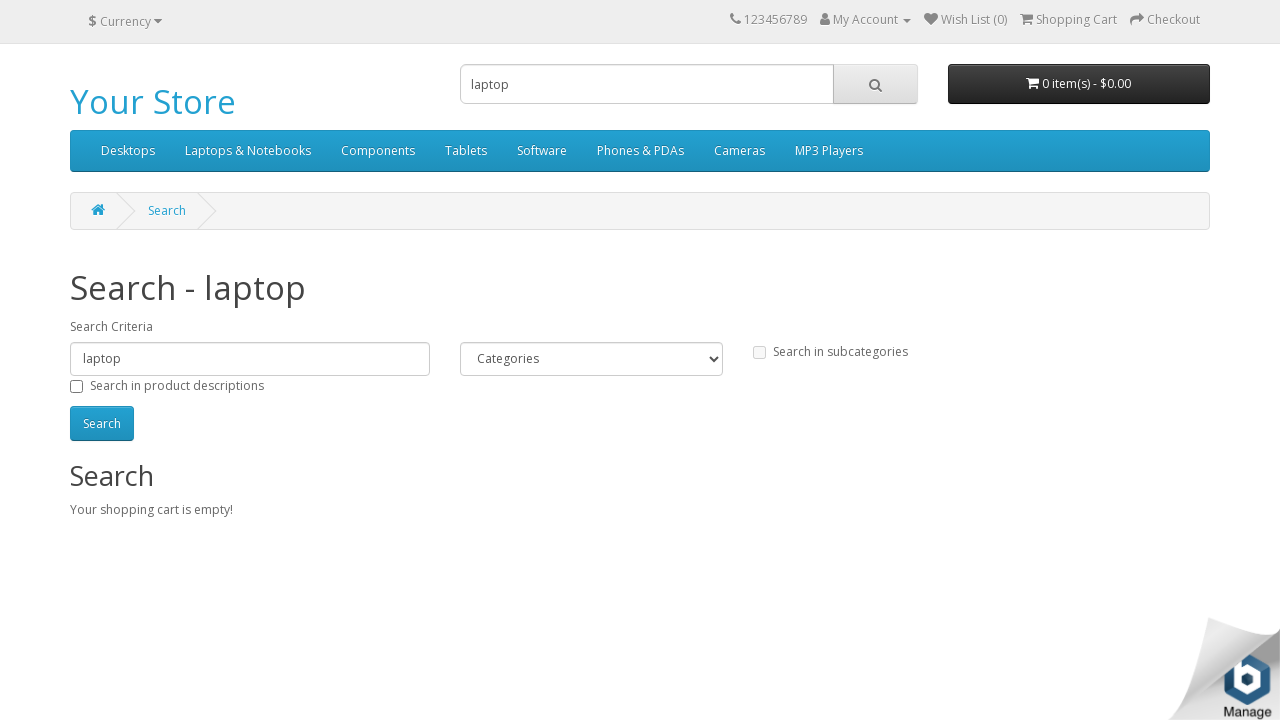